Opens the add new record form, fills in employee details, submits the form, and searches for the new record

Starting URL: https://demoqa.com/webtables

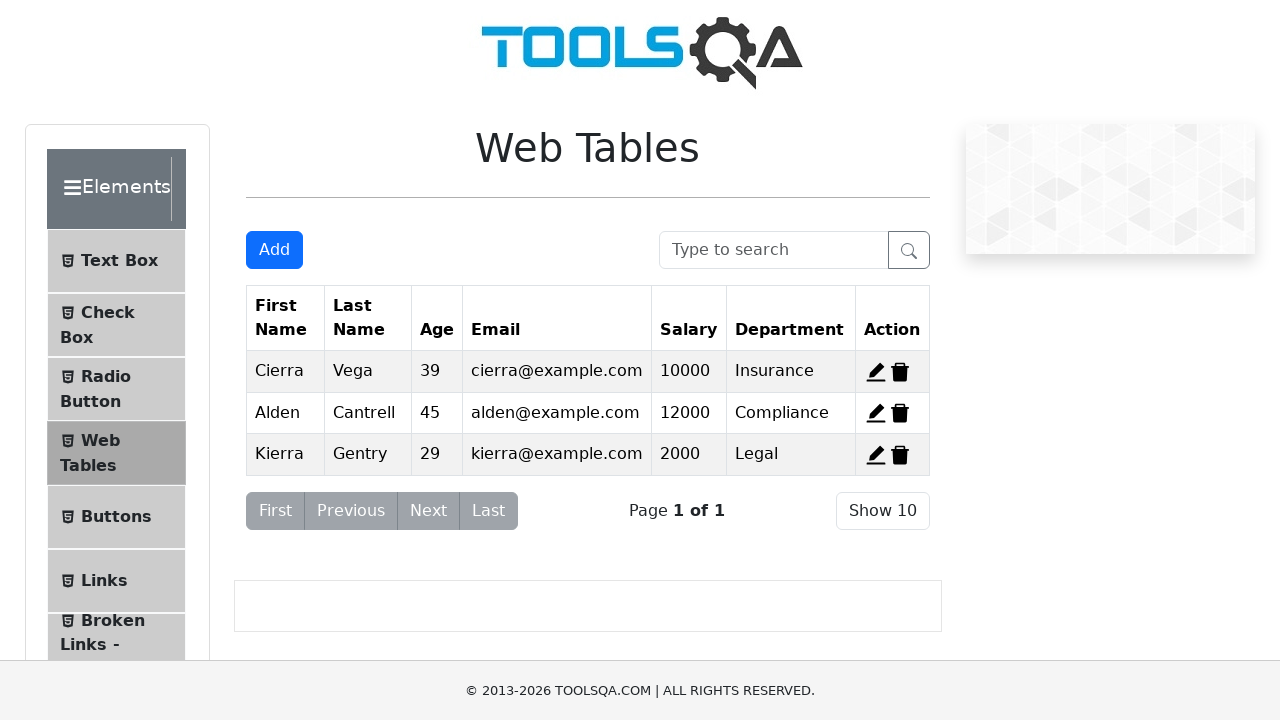

Clicked 'Add New Record' button to open the form at (274, 250) on #addNewRecordButton
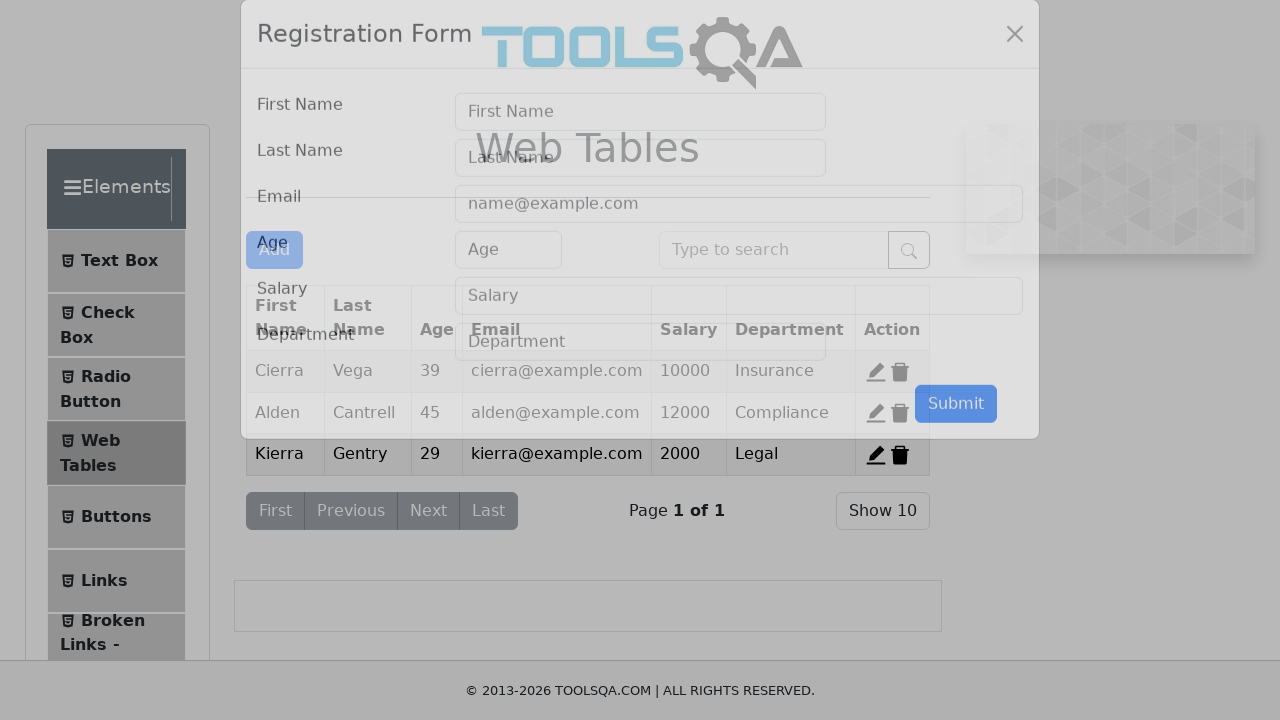

Filled first name field with 'Michael' on #firstName
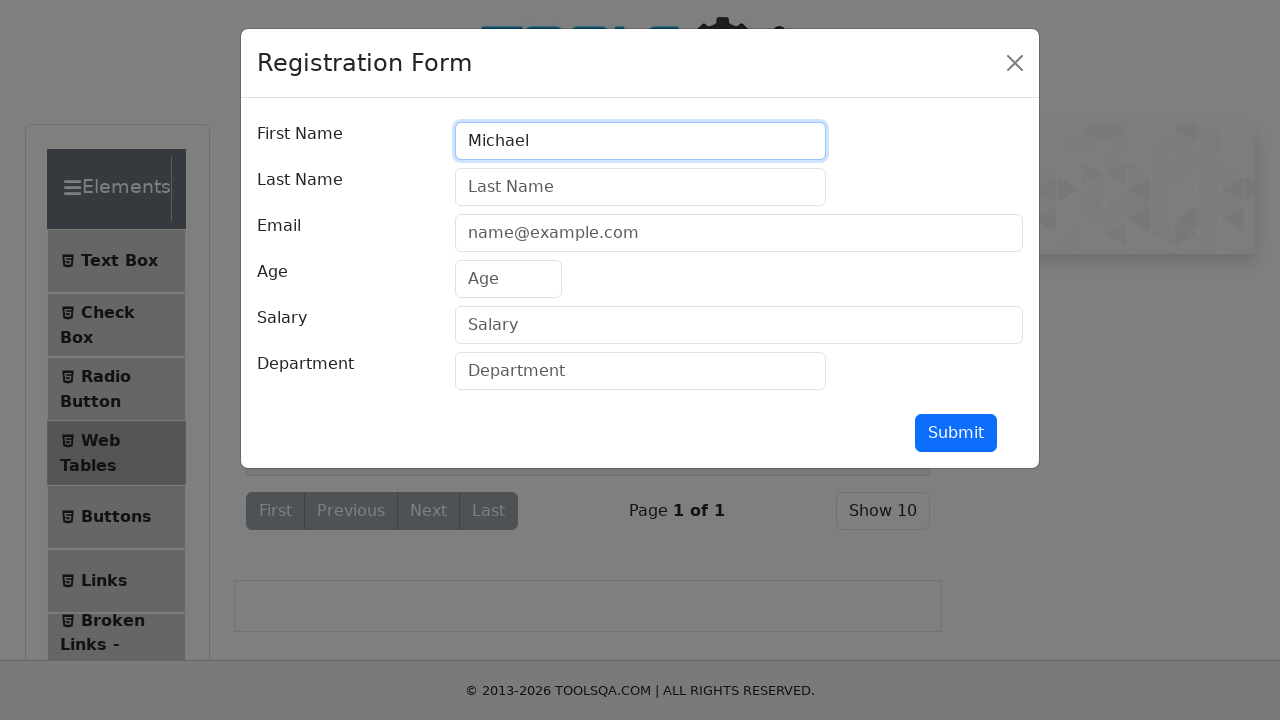

Filled last name field with 'Thompson' on #lastName
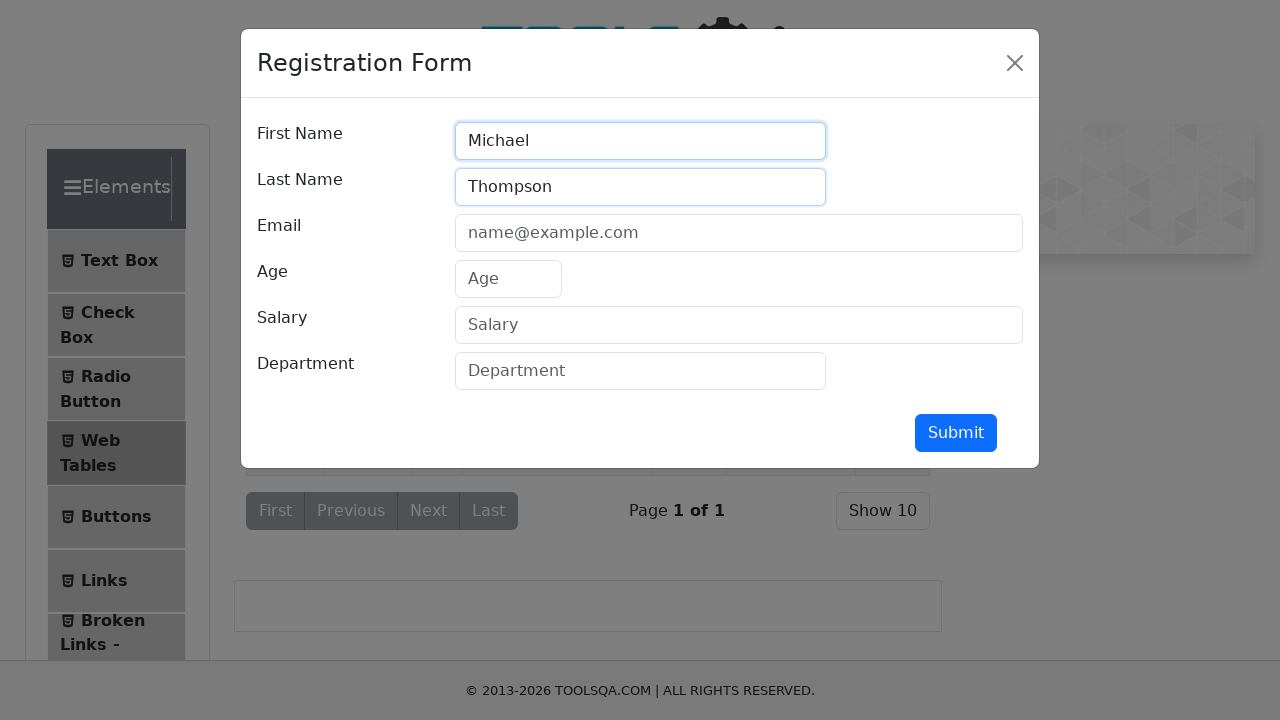

Filled email field with 'michael.thompson@company.com' on #userEmail
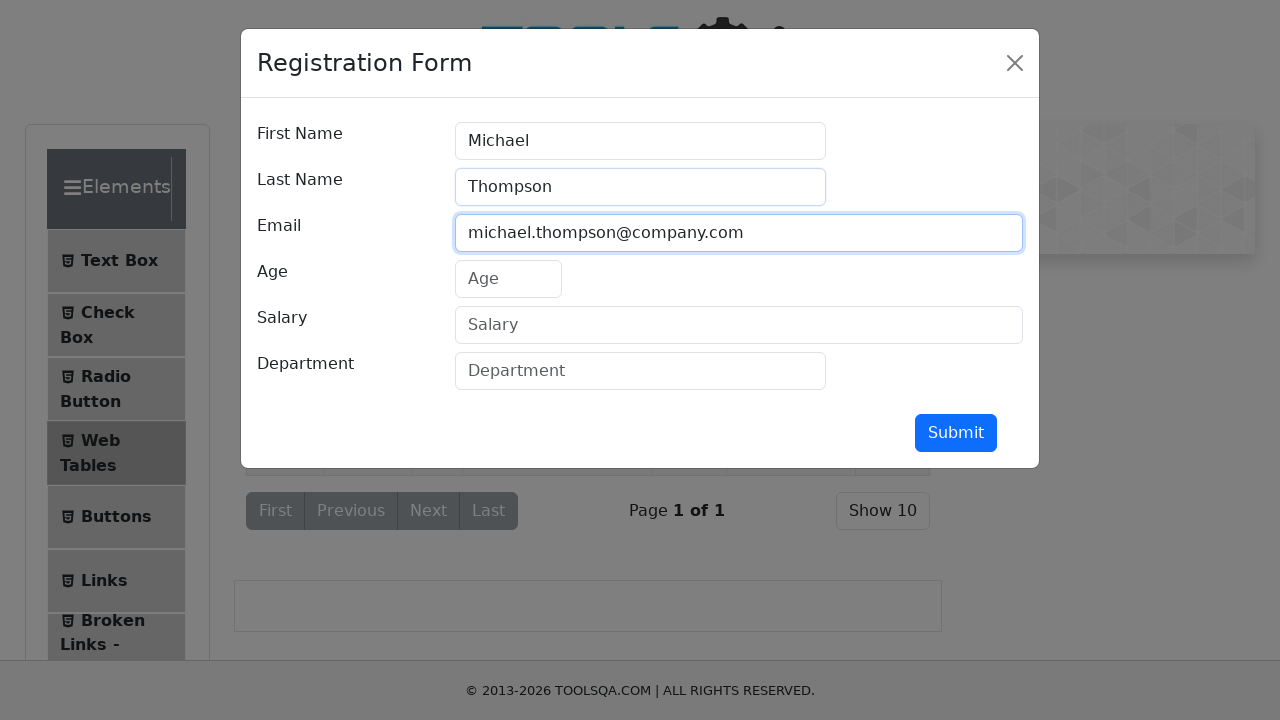

Filled age field with '32' on #age
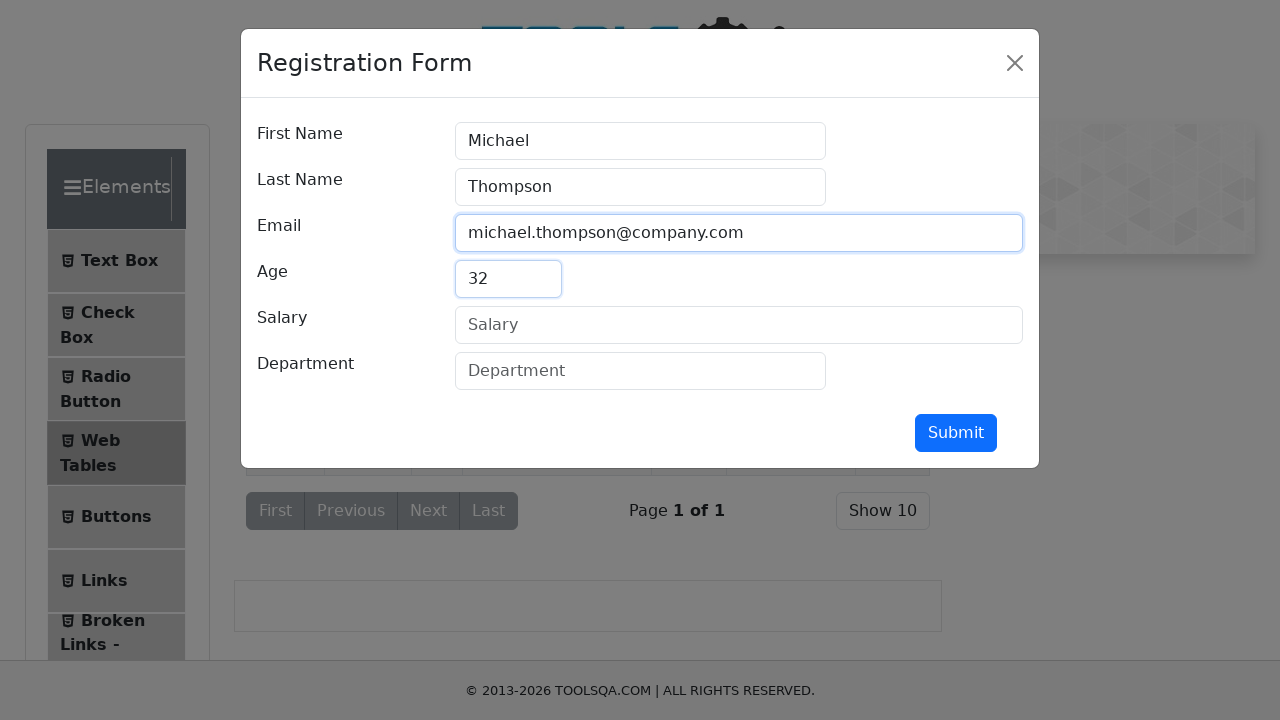

Filled salary field with '75000' on #salary
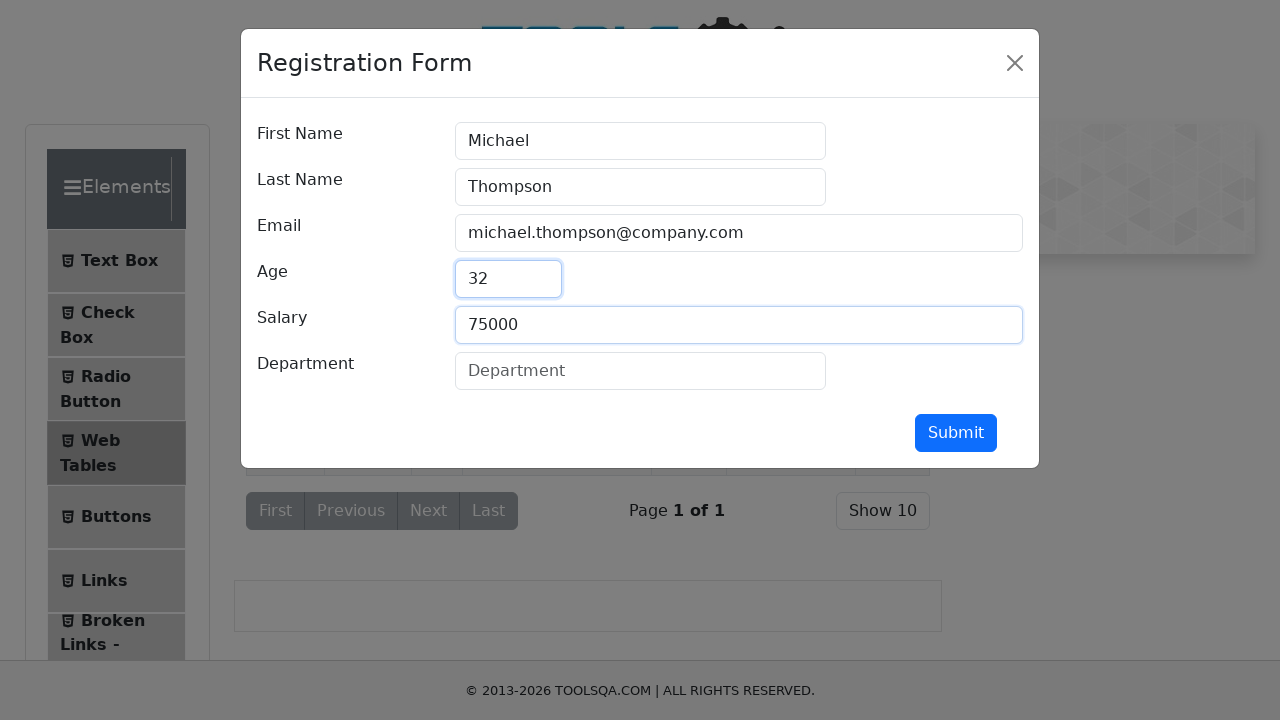

Filled department field with 'Engineering' on #department
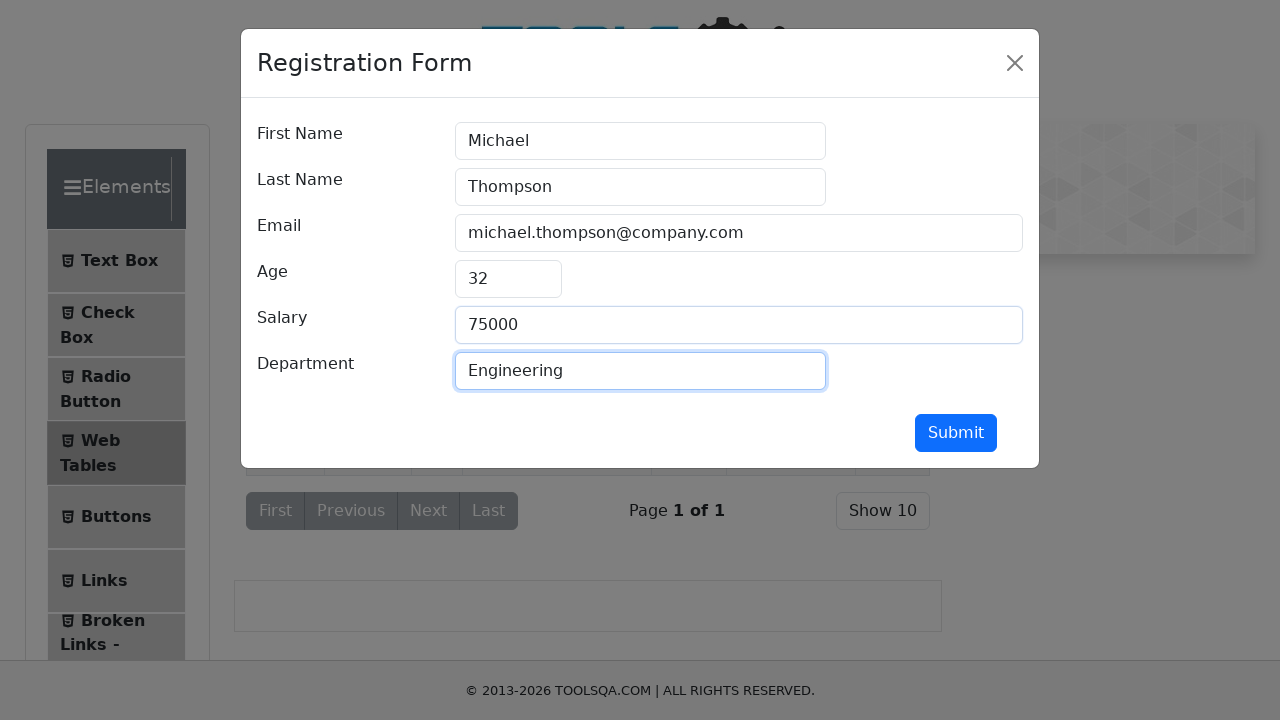

Clicked submit button to submit the form at (956, 433) on #submit
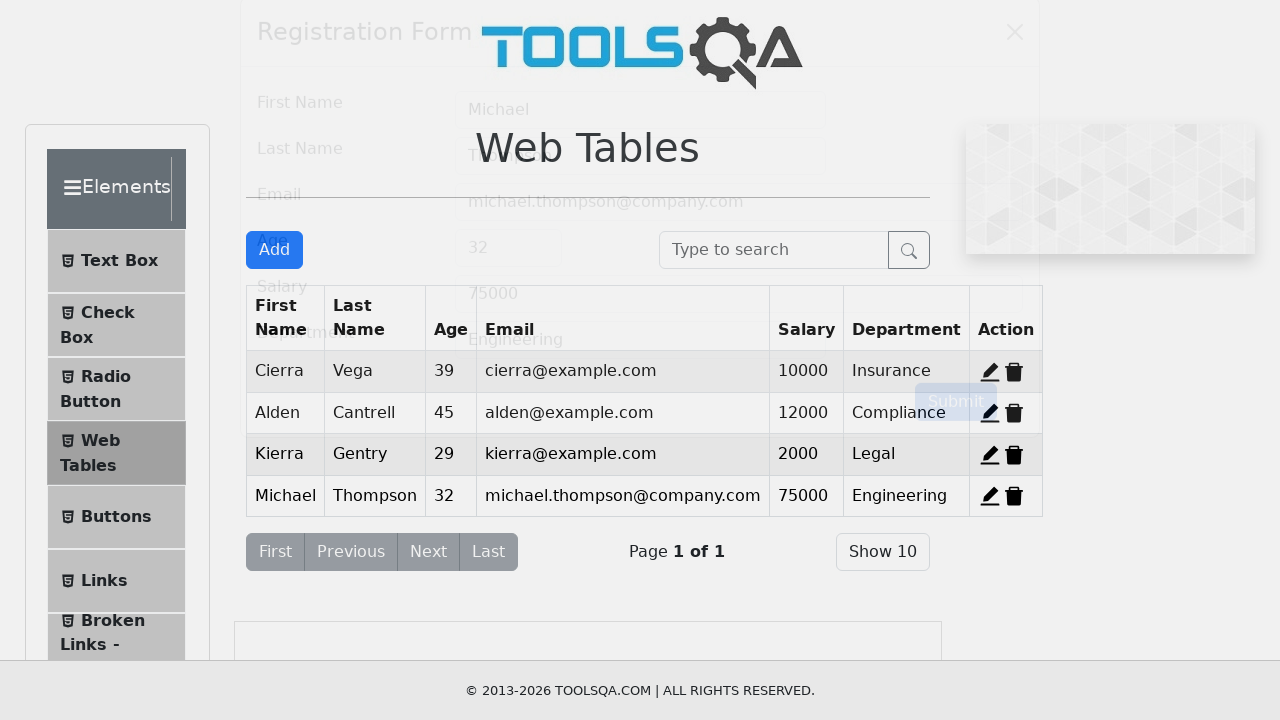

Filled search box with 'Michael' to find the new record on #searchBox
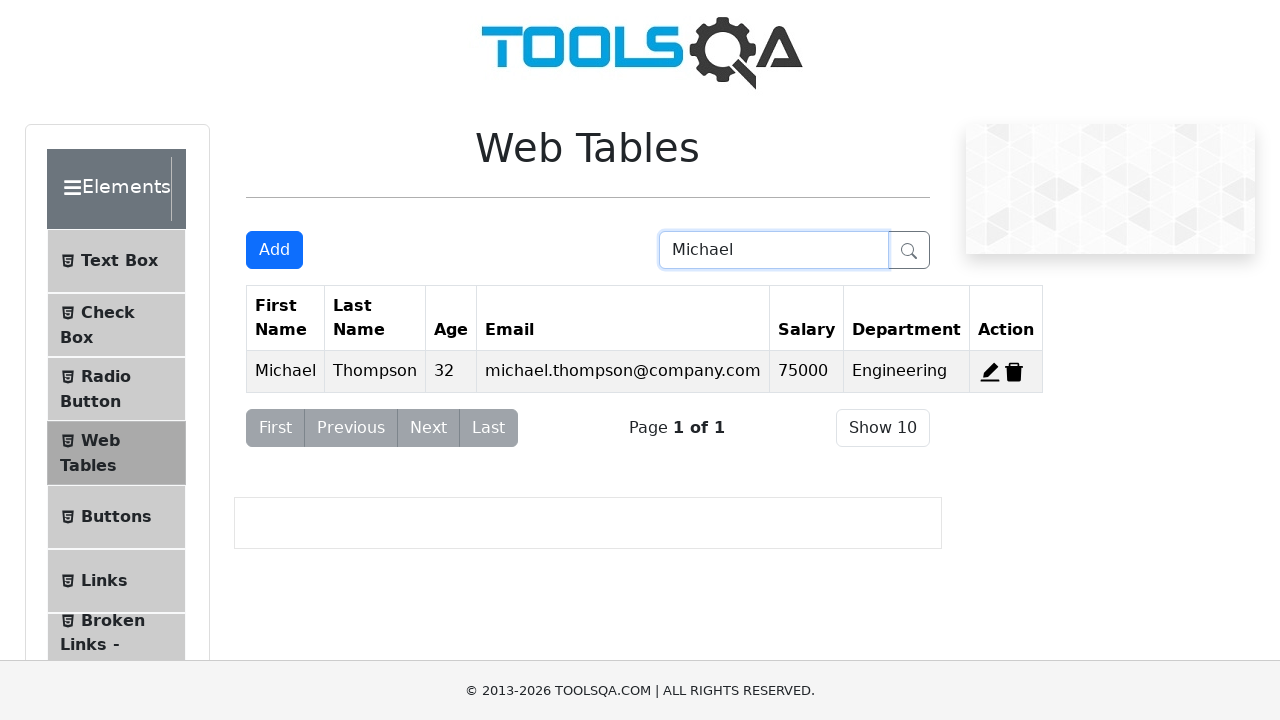

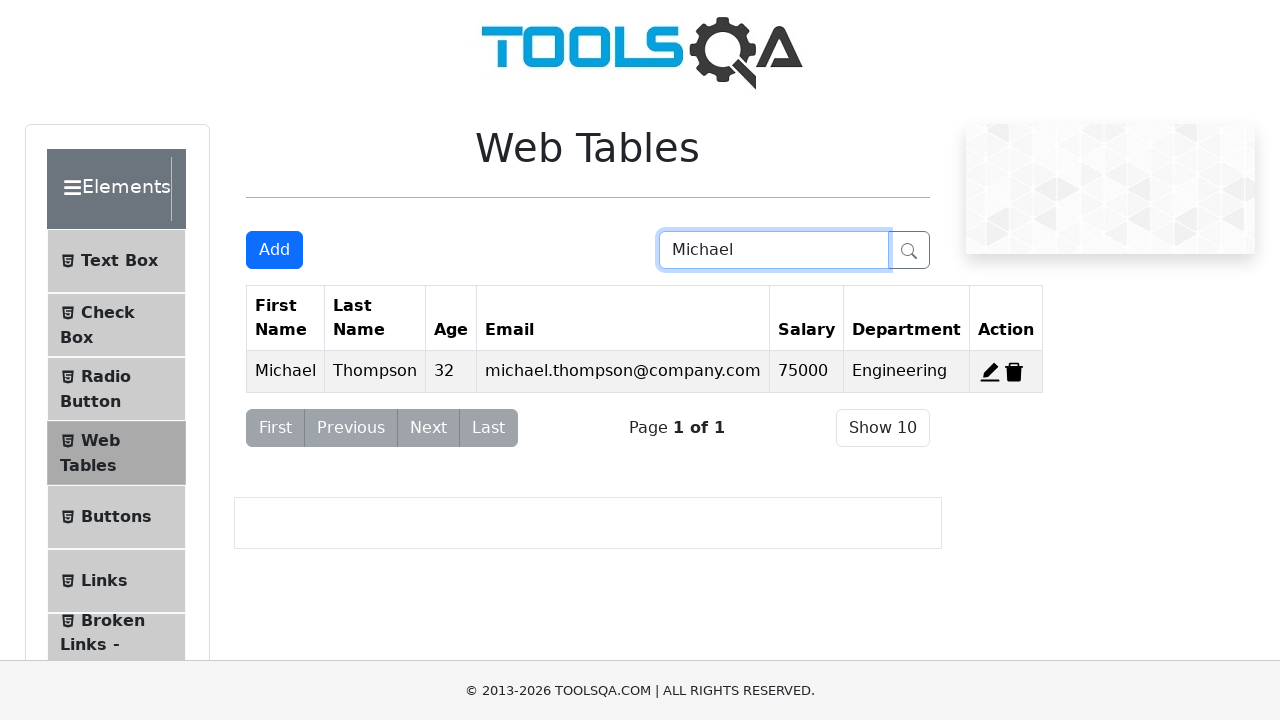